Navigates to the registration page and verifies that the "Signing up is easy!" heading is displayed

Starting URL: https://parabank.parasoft.com/parabank/index.htm

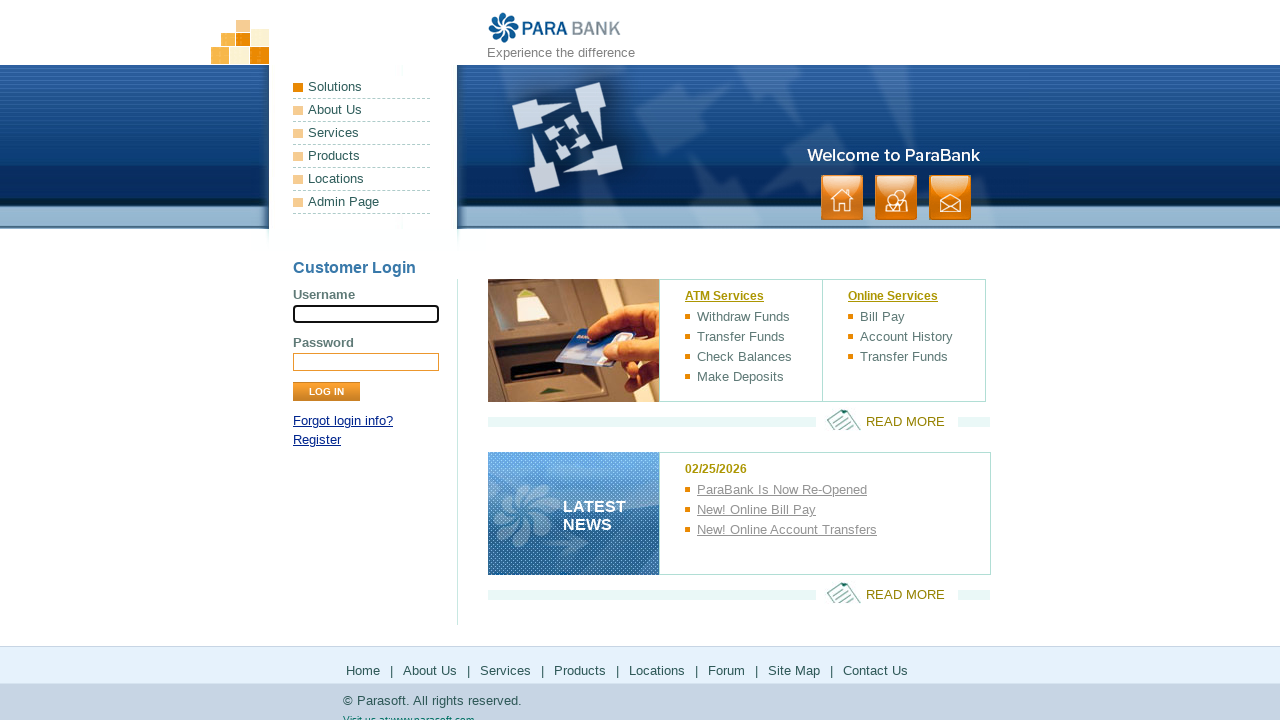

Navigated to ParaBank home page
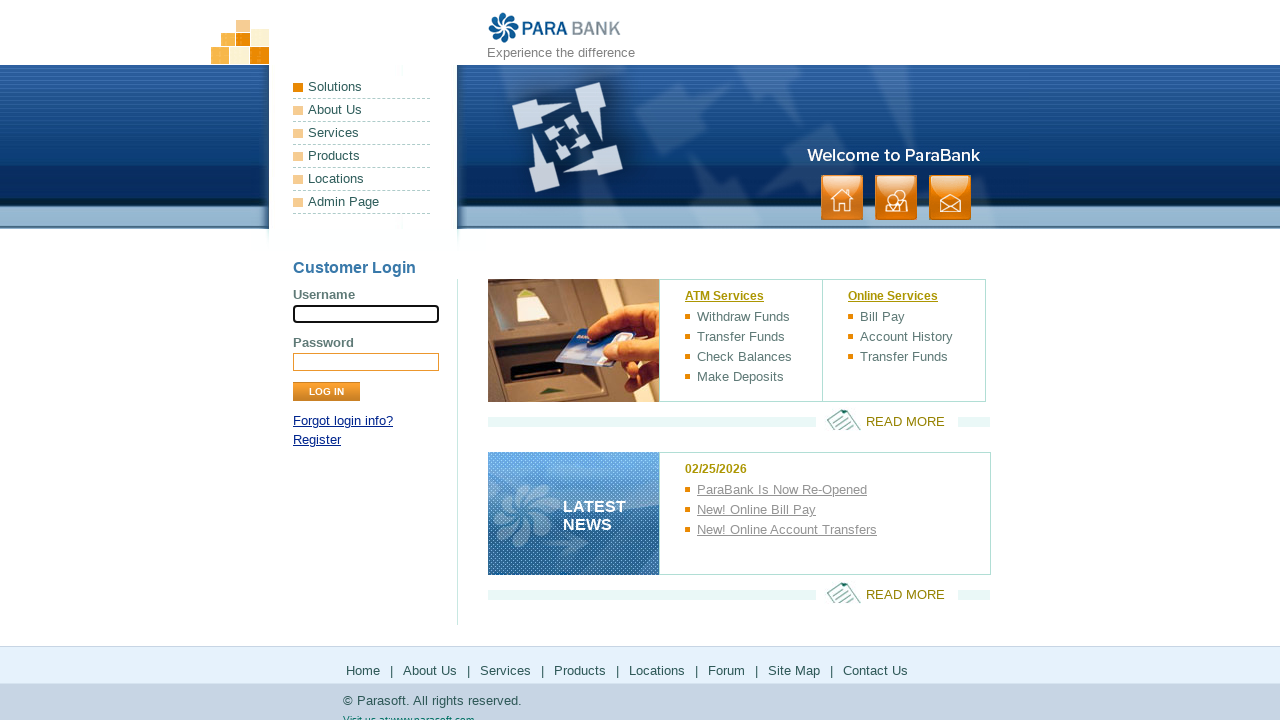

Clicked Register link to navigate to registration page at (317, 440) on a:text('Register')
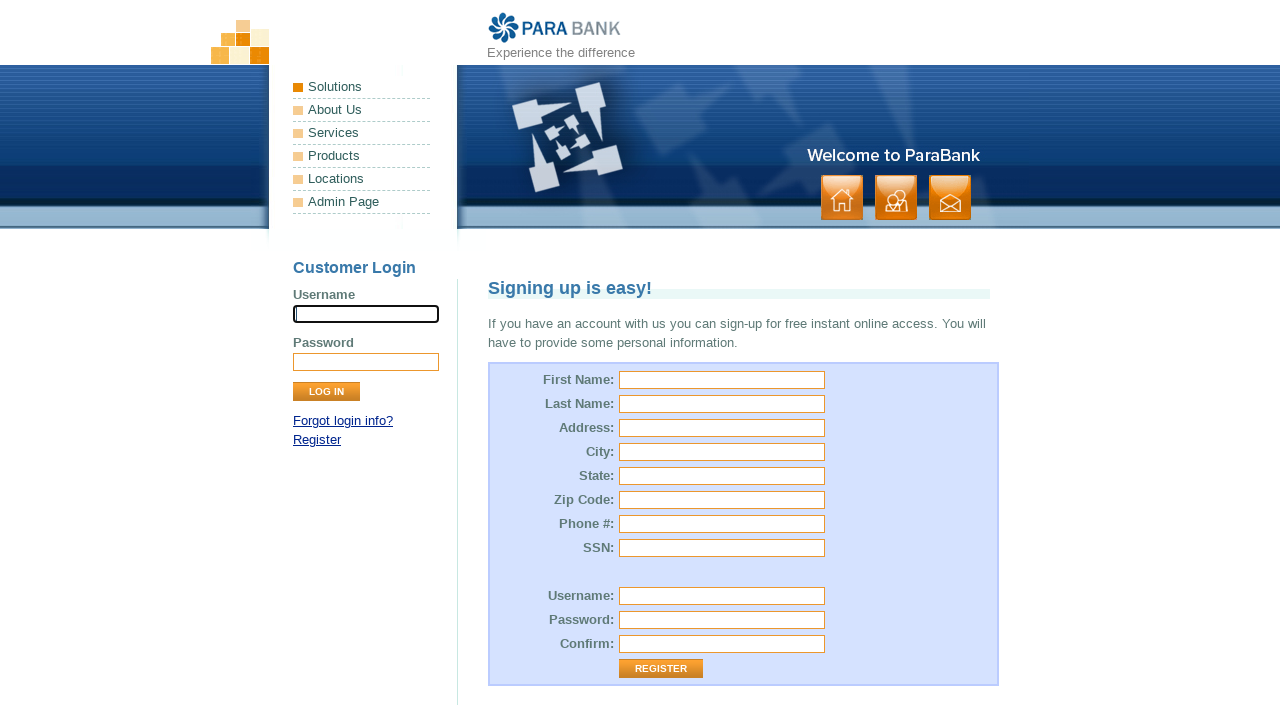

Verified that 'Signing up is easy!' heading is displayed on registration page
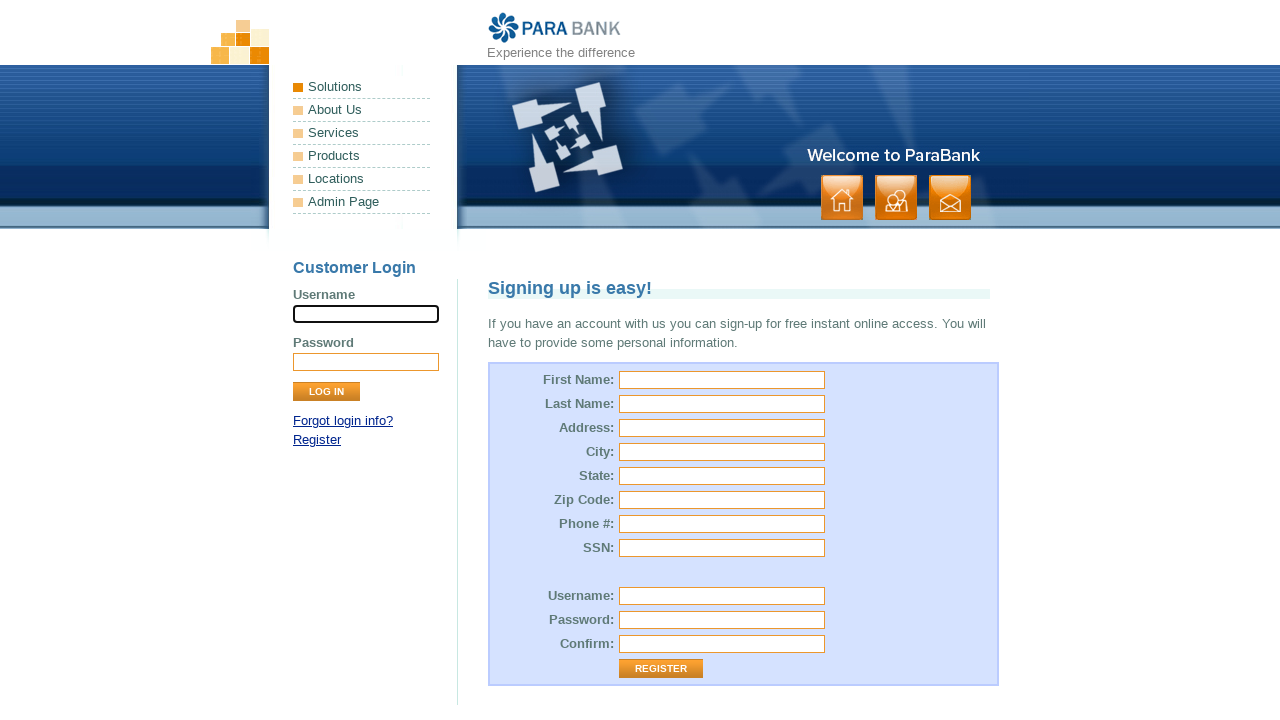

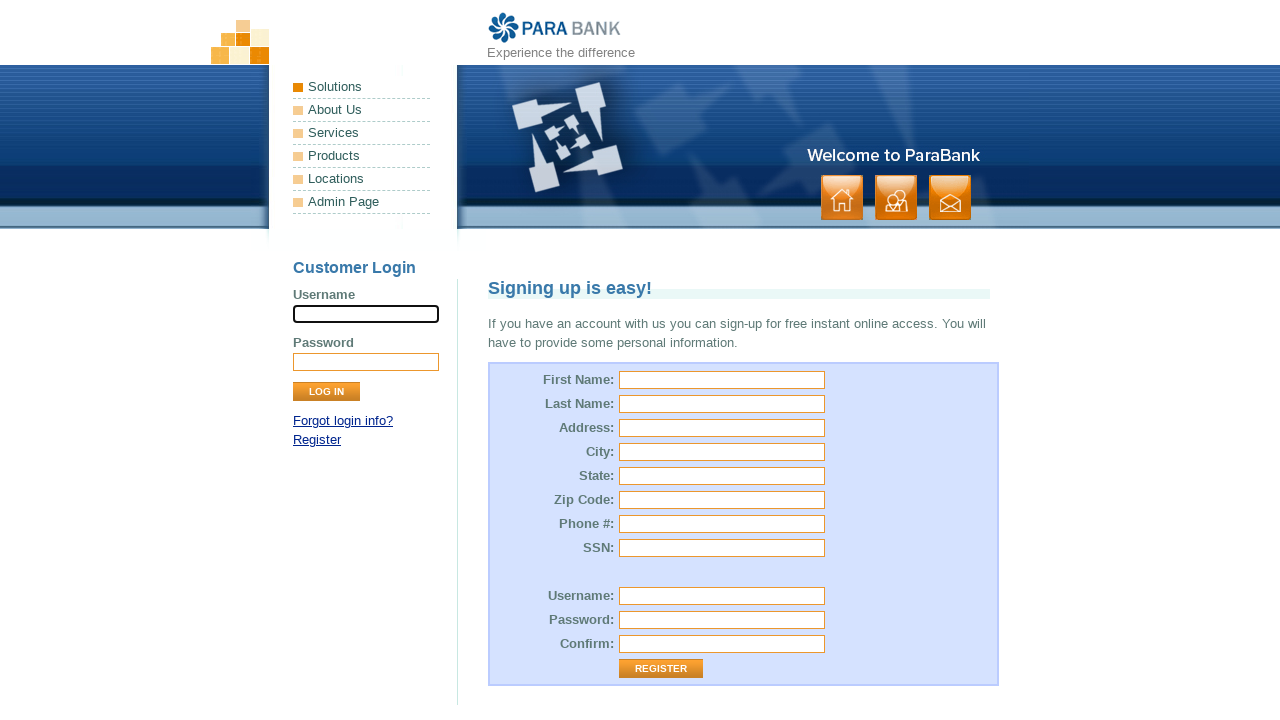